Tests element visibility on a basic form page by checking if various form elements (email field, radio buttons, text areas) are displayed and interacting with them when visible.

Starting URL: https://automationfc.github.io/basic-form/index.html

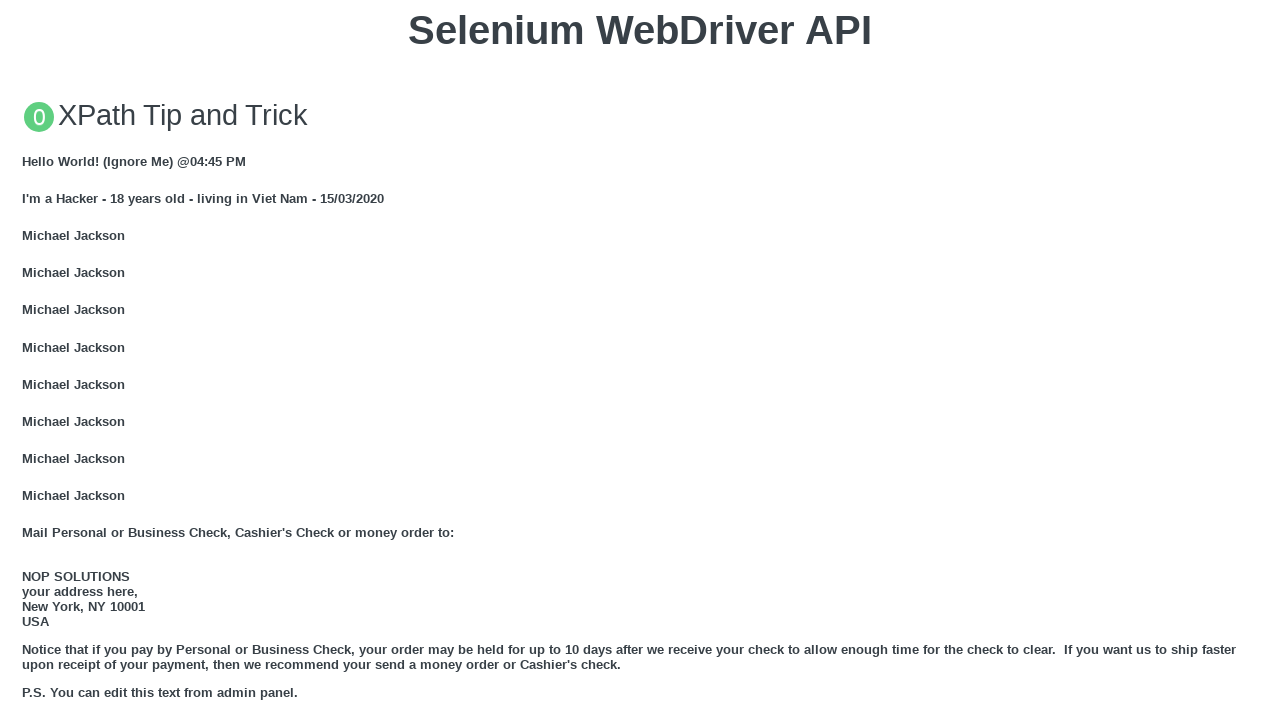

Waited for email field to load
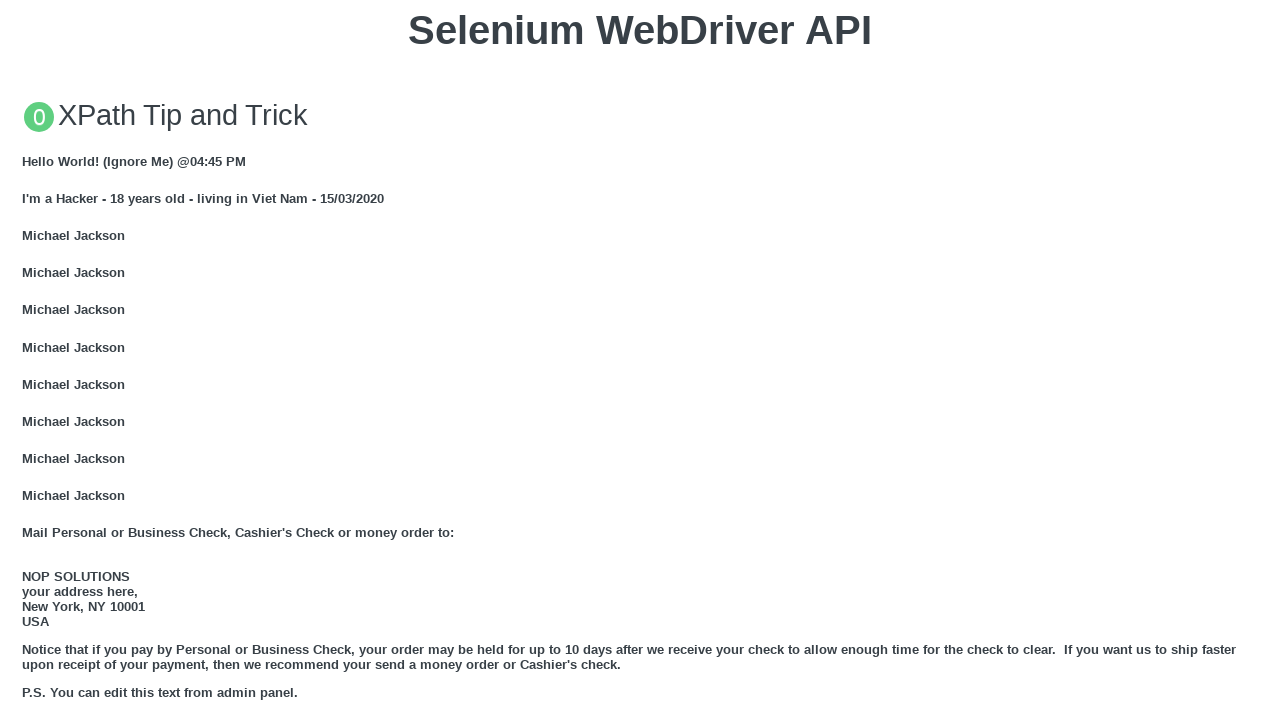

Email field is visible and filled with 'Automation Testing' on #email
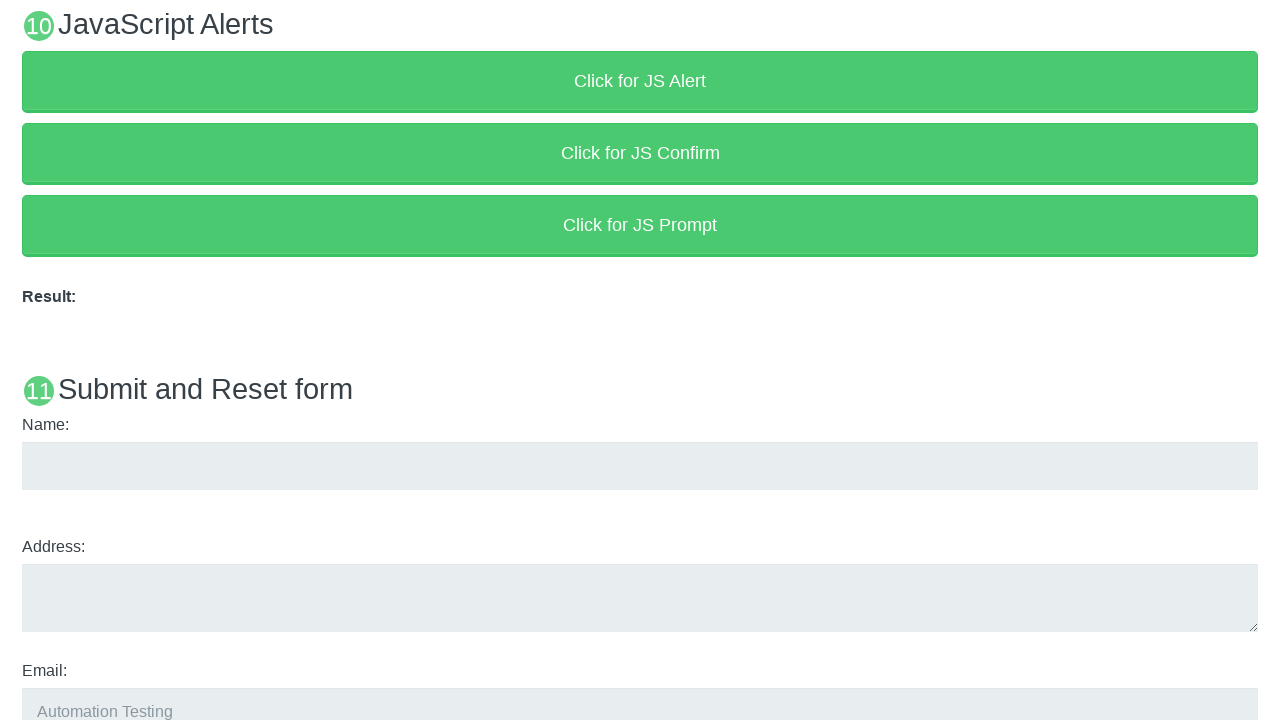

Under 18 radio button is visible and clicked at (28, 360) on #under_18
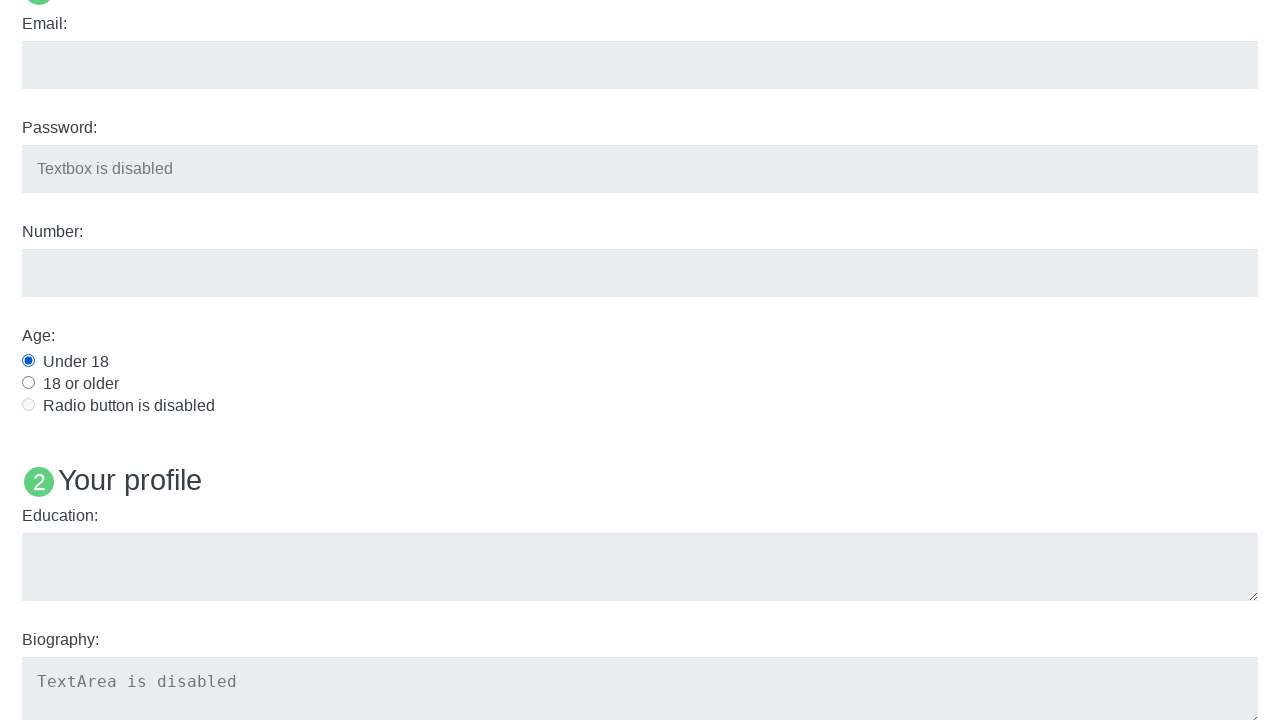

Education field is visible and filled with 'Automation Testing' on #edu
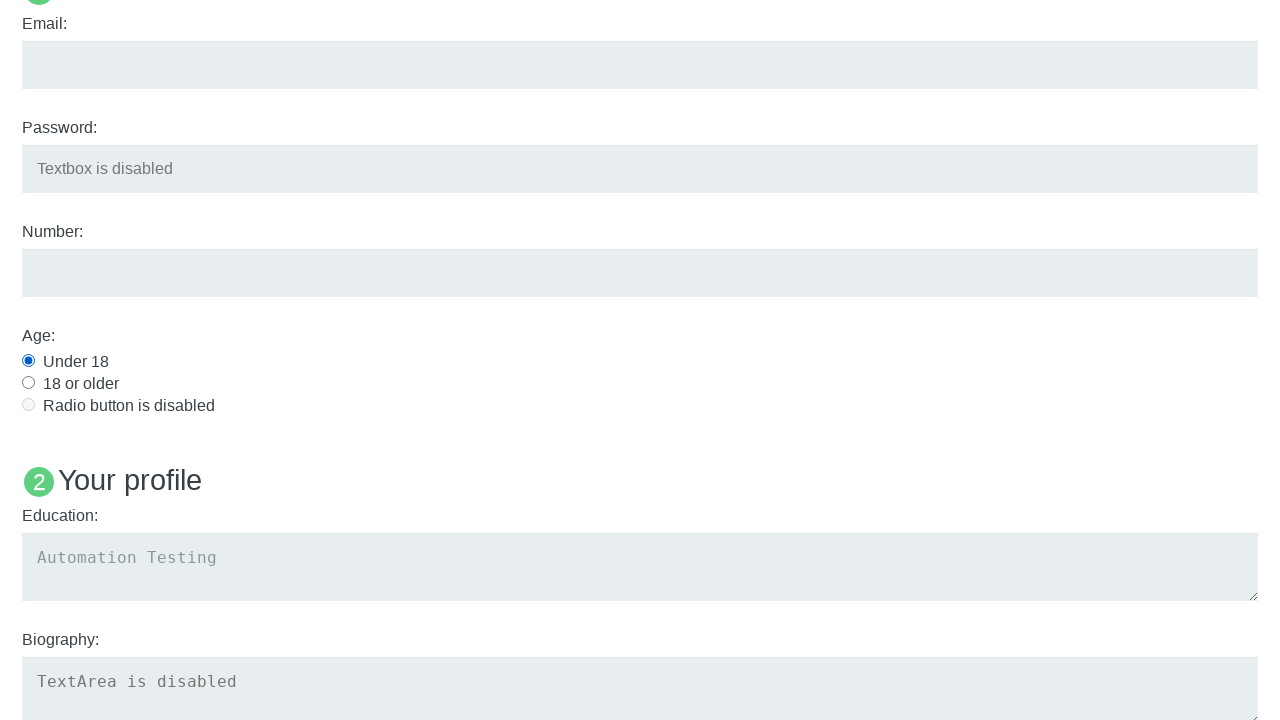

Located Name User5 text element (should not be displayed)
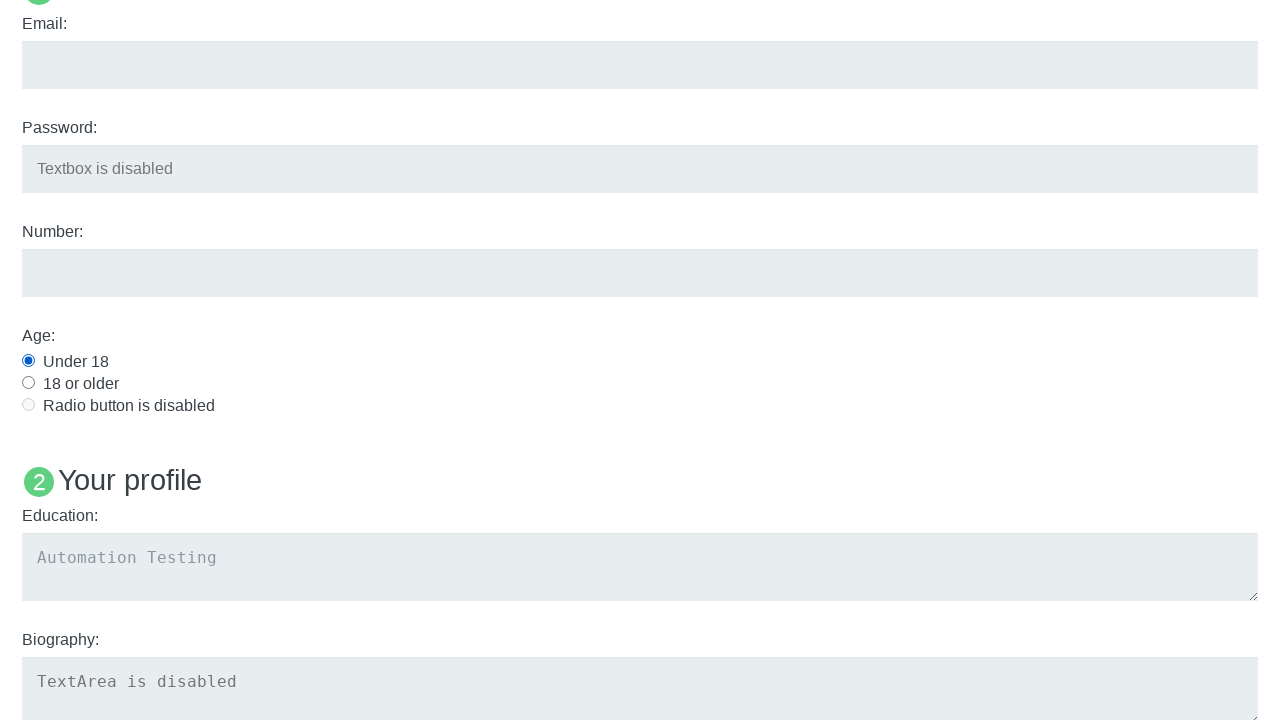

Waited 1000ms for page to settle
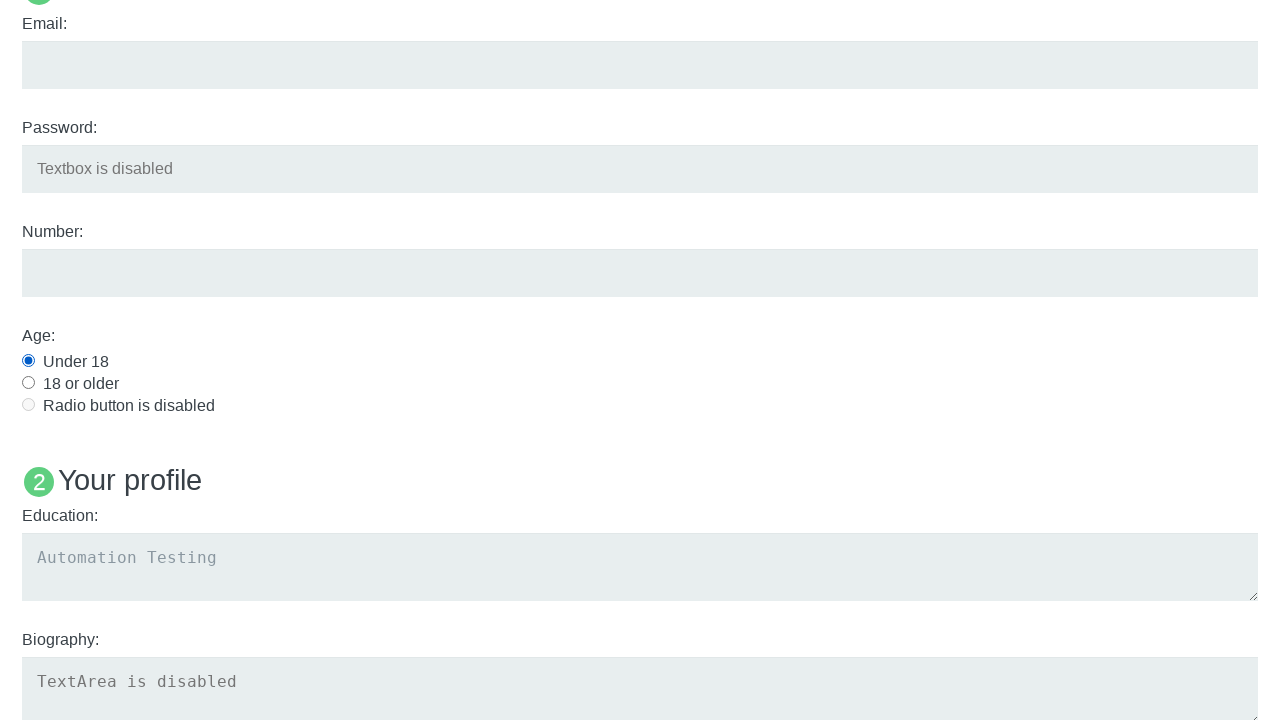

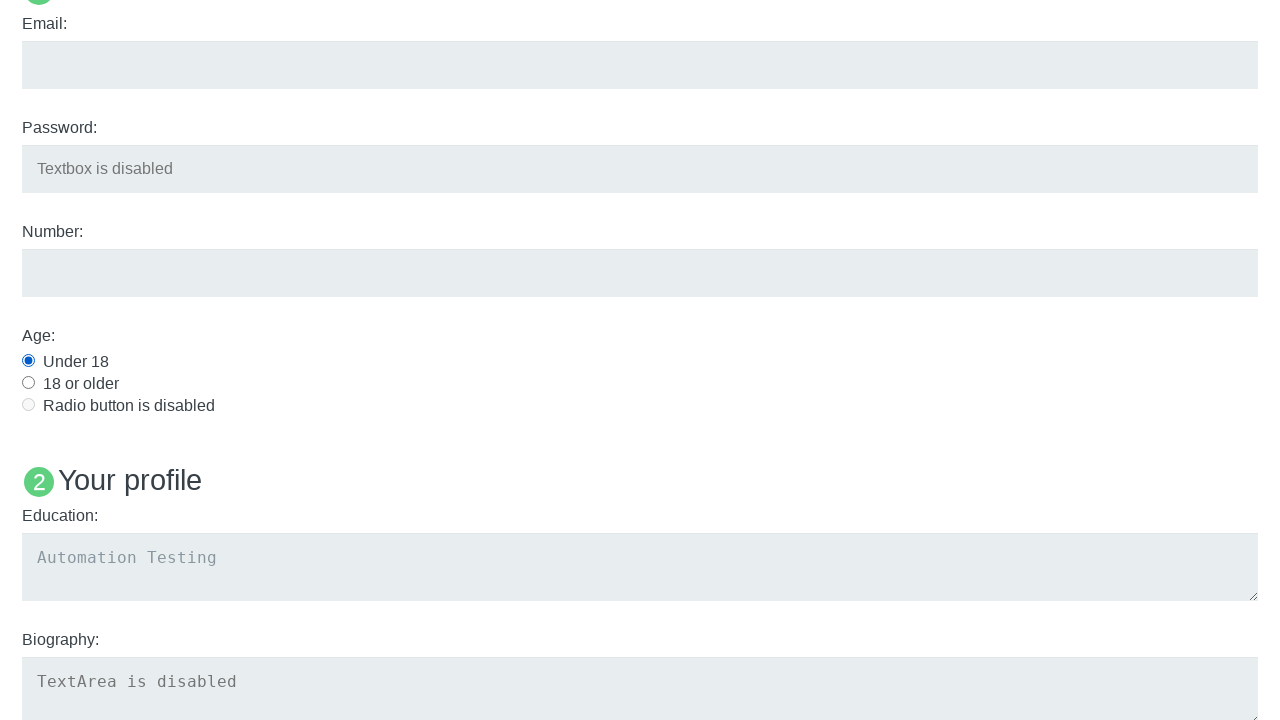